Tests that the homepage displays the main heading containing "ATID" text

Starting URL: https://atid.store/

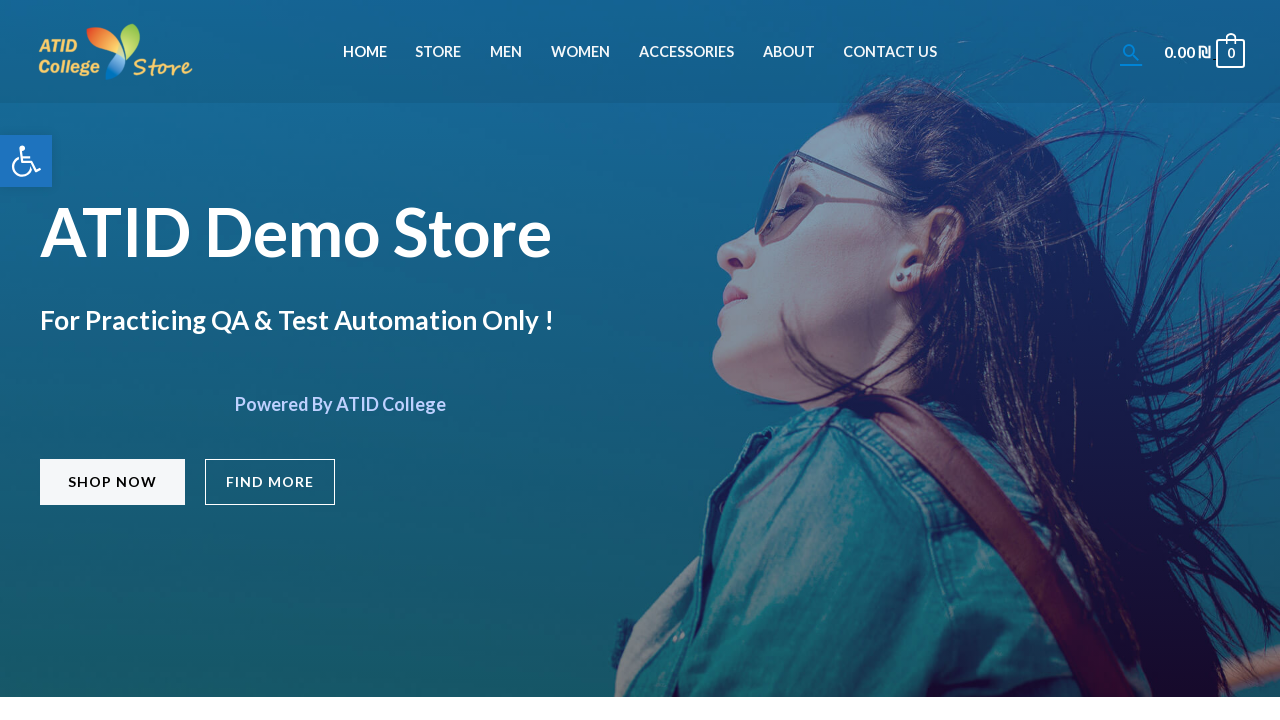

Navigated to ATID homepage
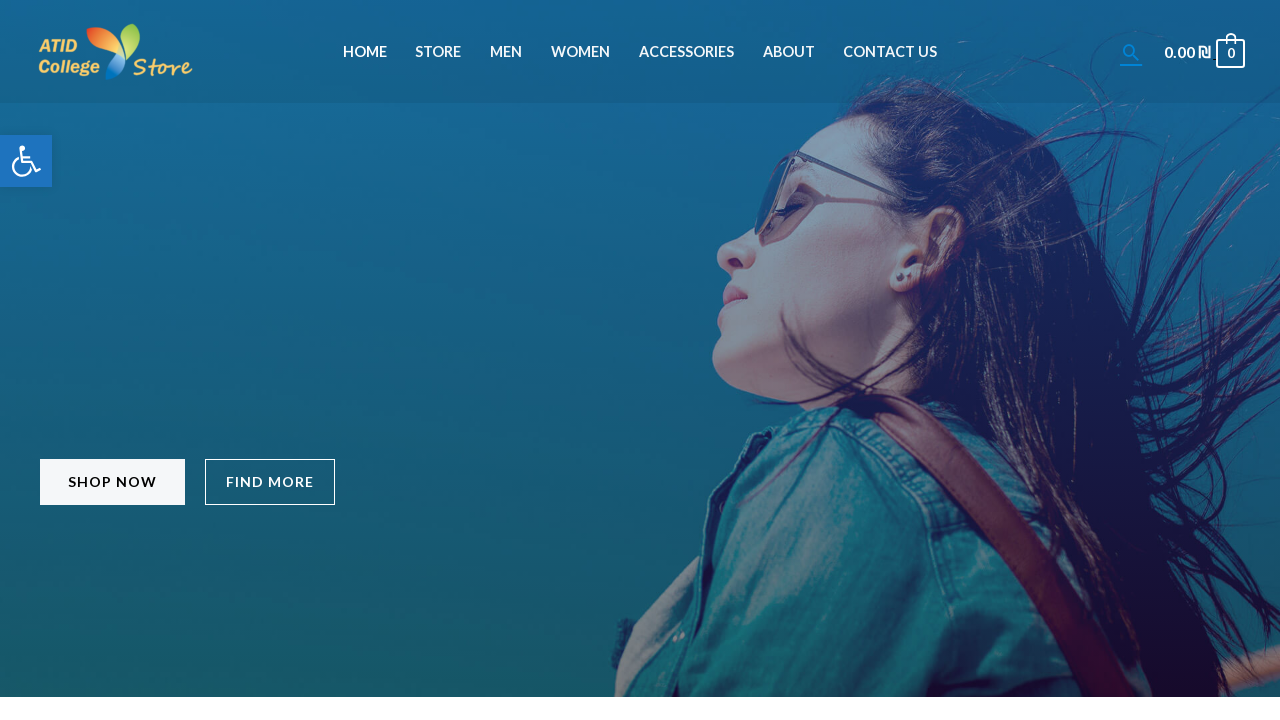

Main heading element loaded
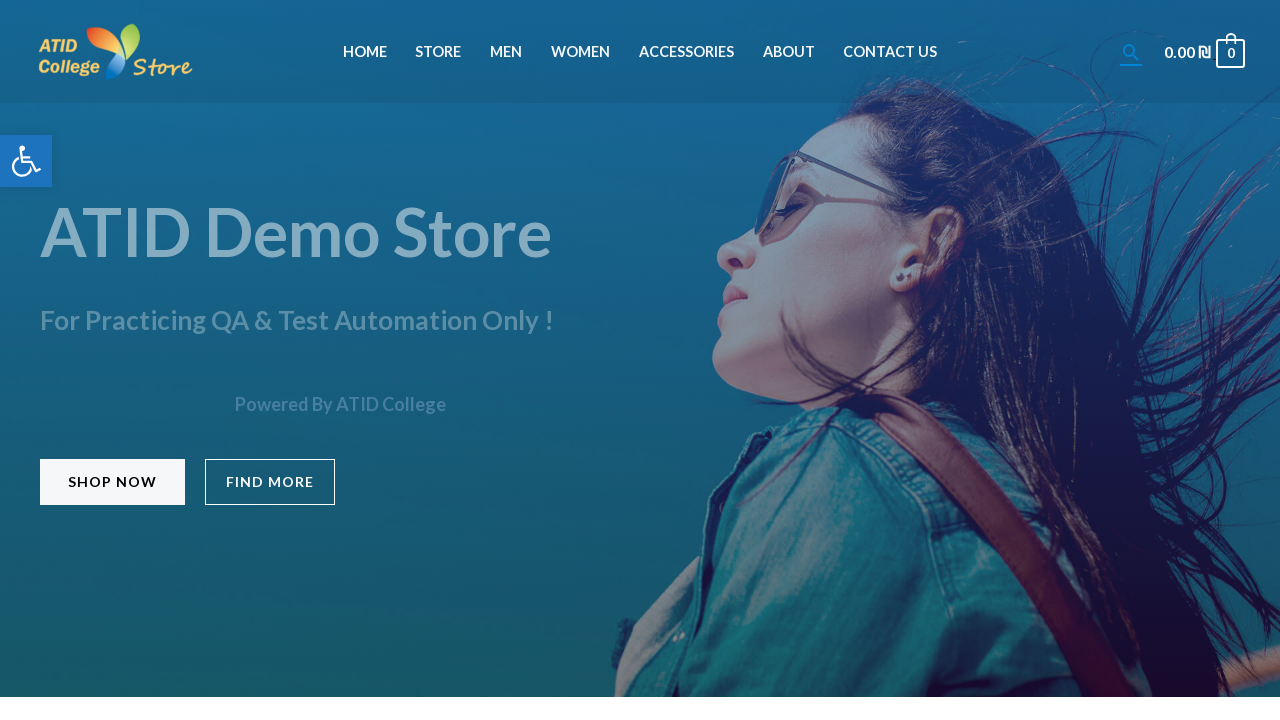

Located main heading element
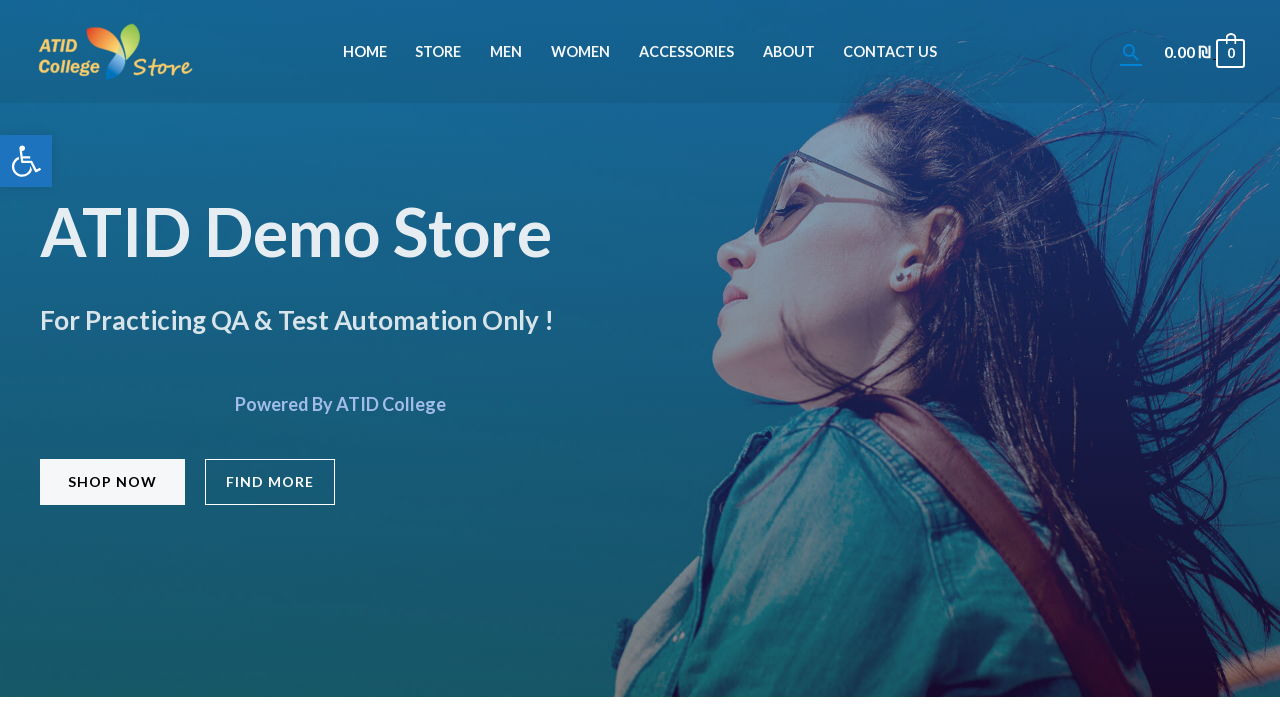

Verified main heading contains 'ATID' text
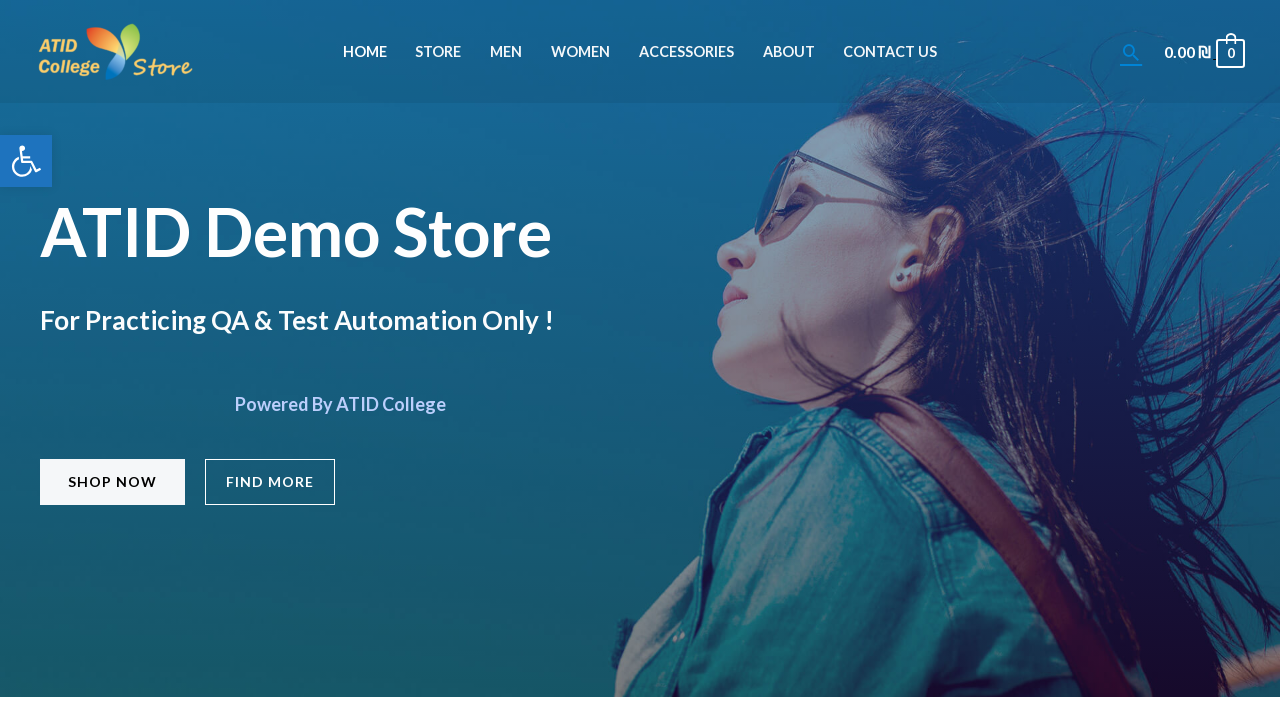

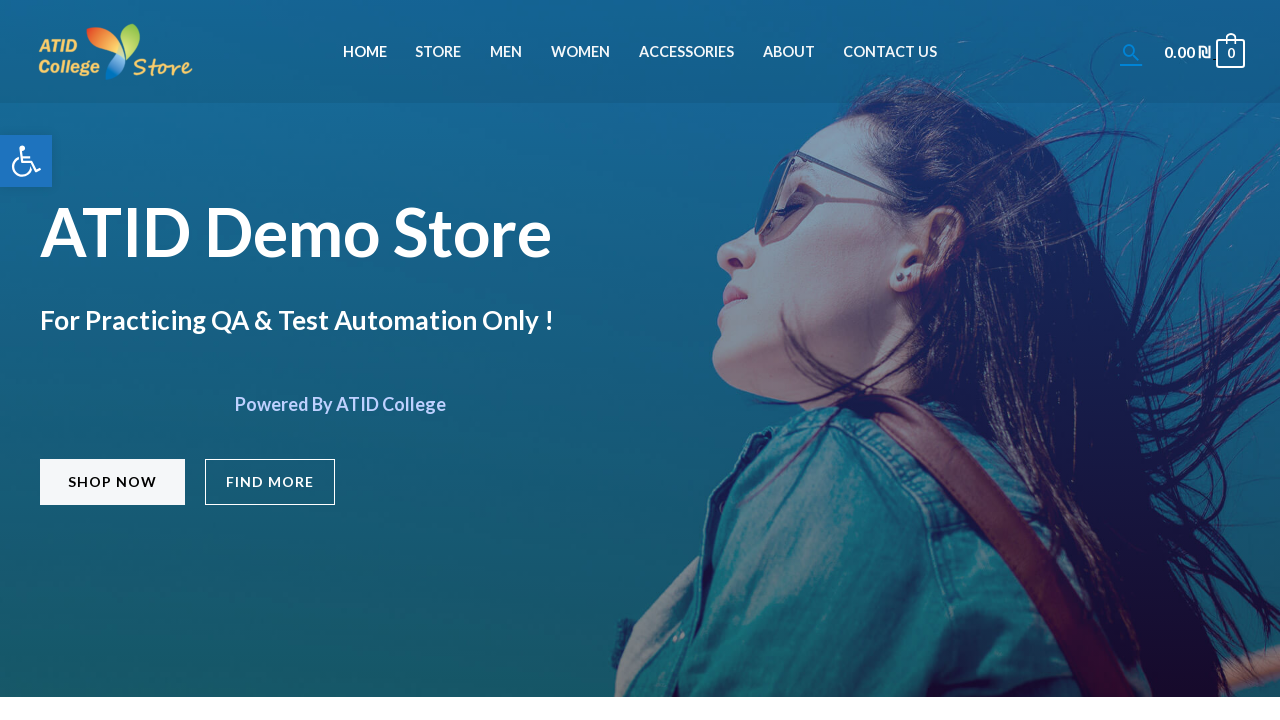